Navigates to Playwright documentation site, clicks 'Get started' link, and verifies the Installation heading is visible

Starting URL: https://playwright.dev/

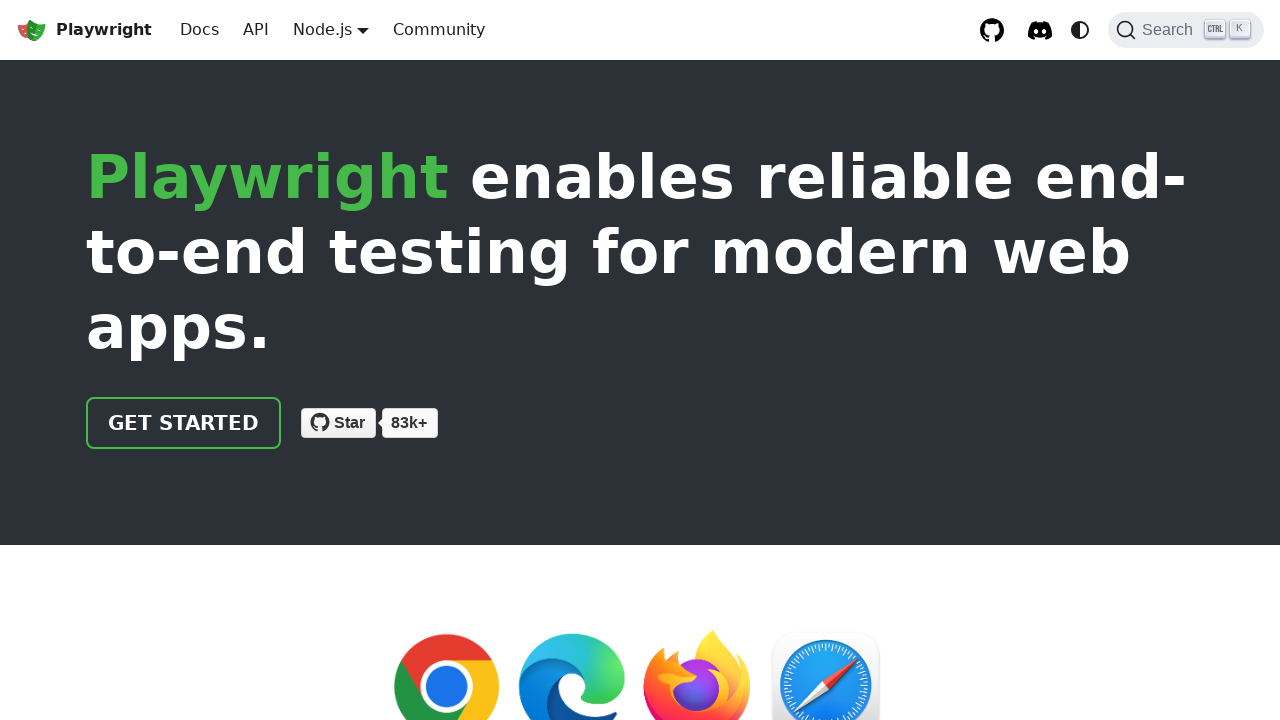

Navigated to Playwright documentation site
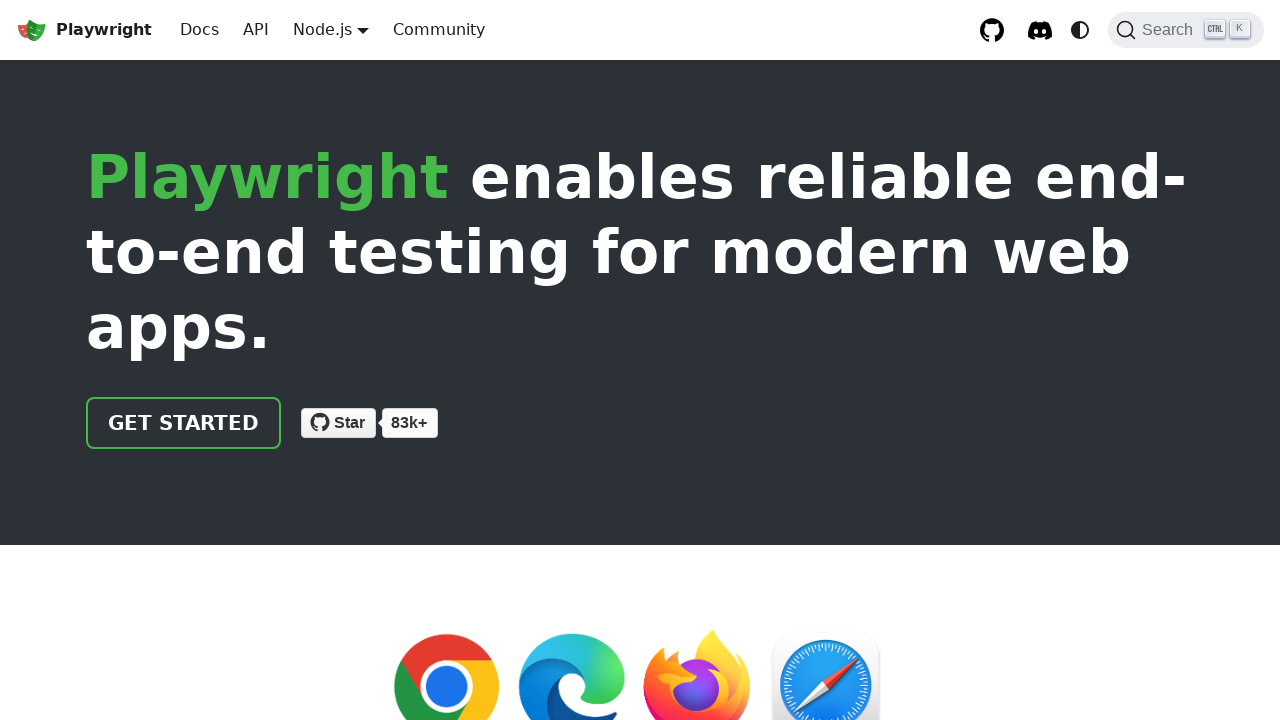

Clicked on 'Get started' link at (184, 423) on internal:role=link[name="Get started"i]
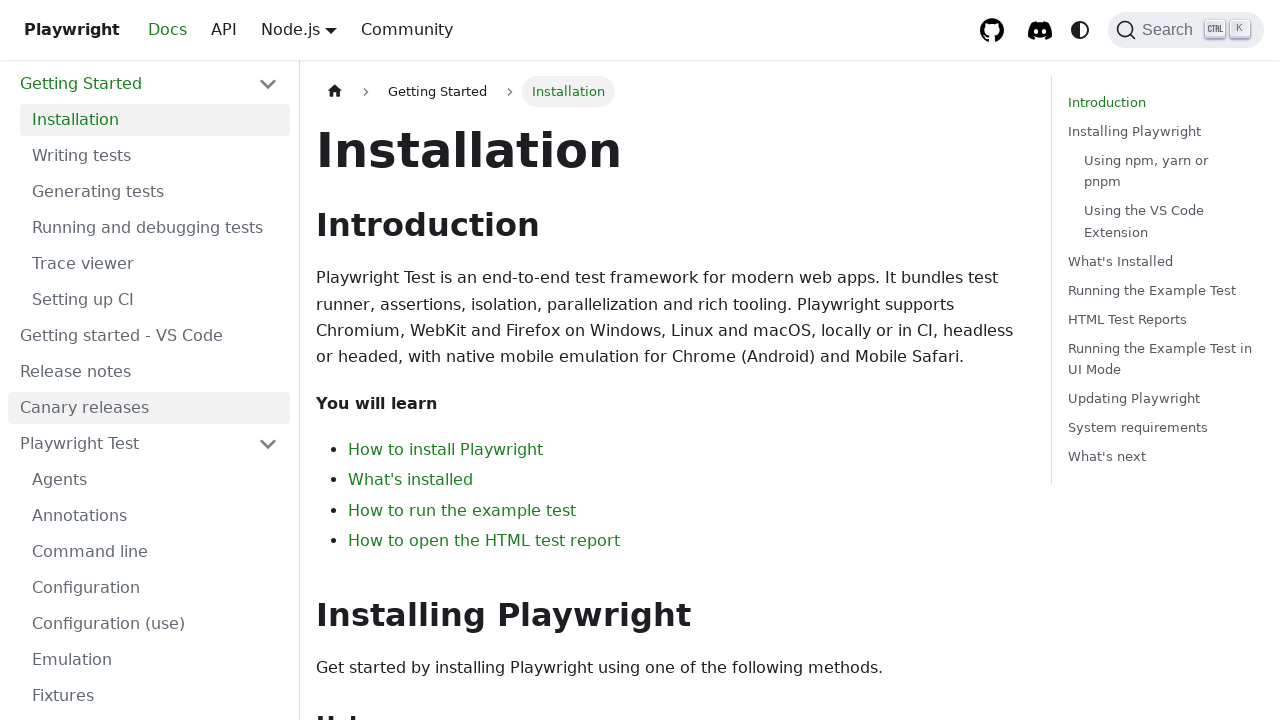

Verified Installation heading is visible
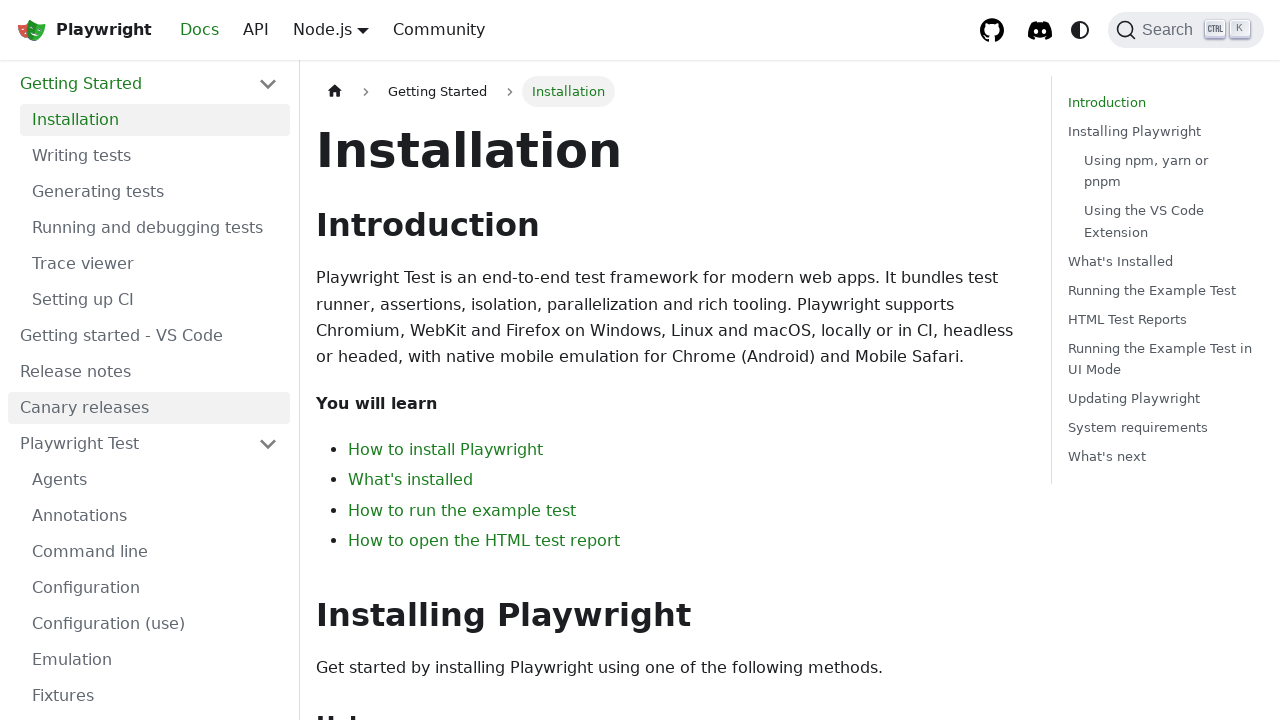

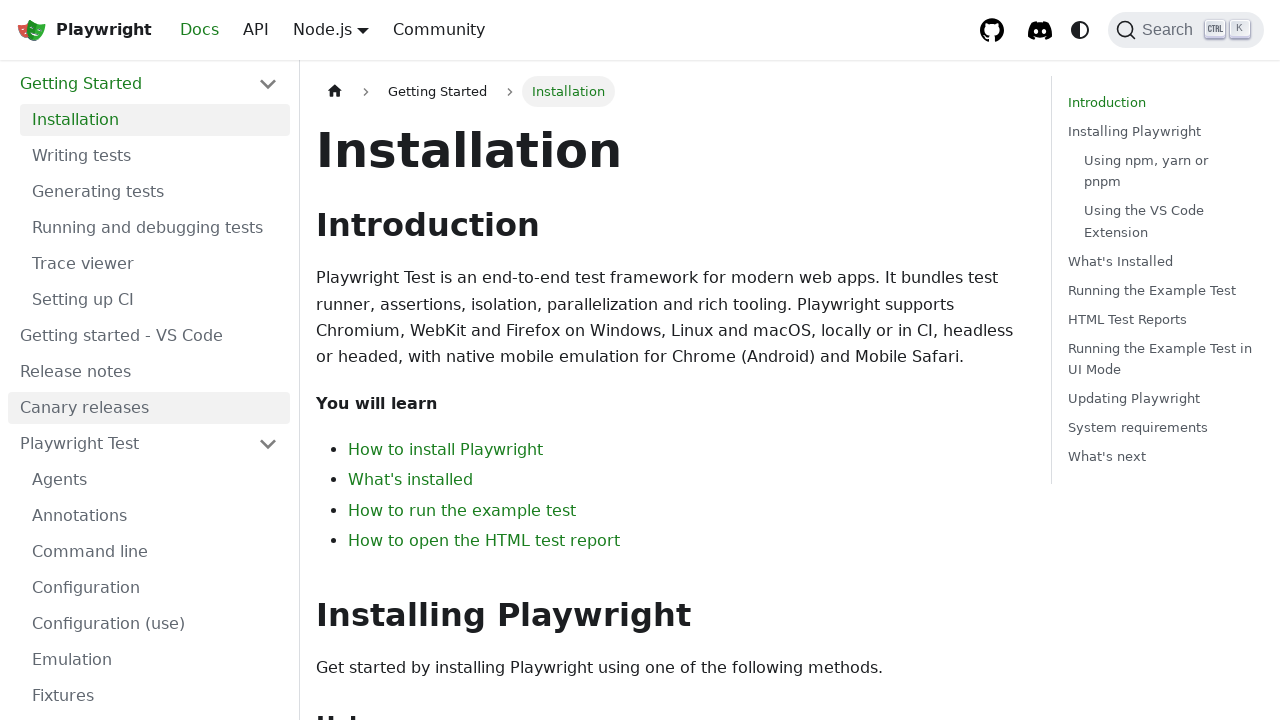